Fills out an RFP contact form with first name and last name fields

Starting URL: https://www.iconplc.com/contact/submit-rfp

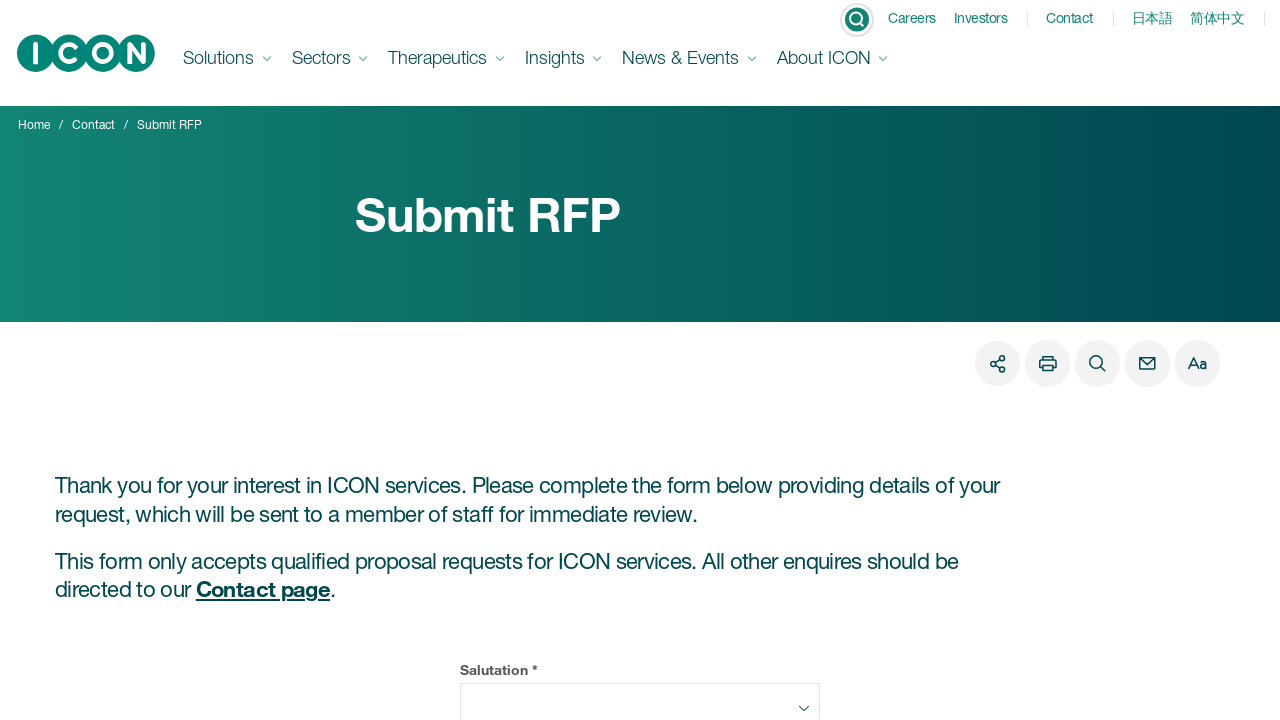

Filled first name field with 'Hai Le' on input[name='first_name']
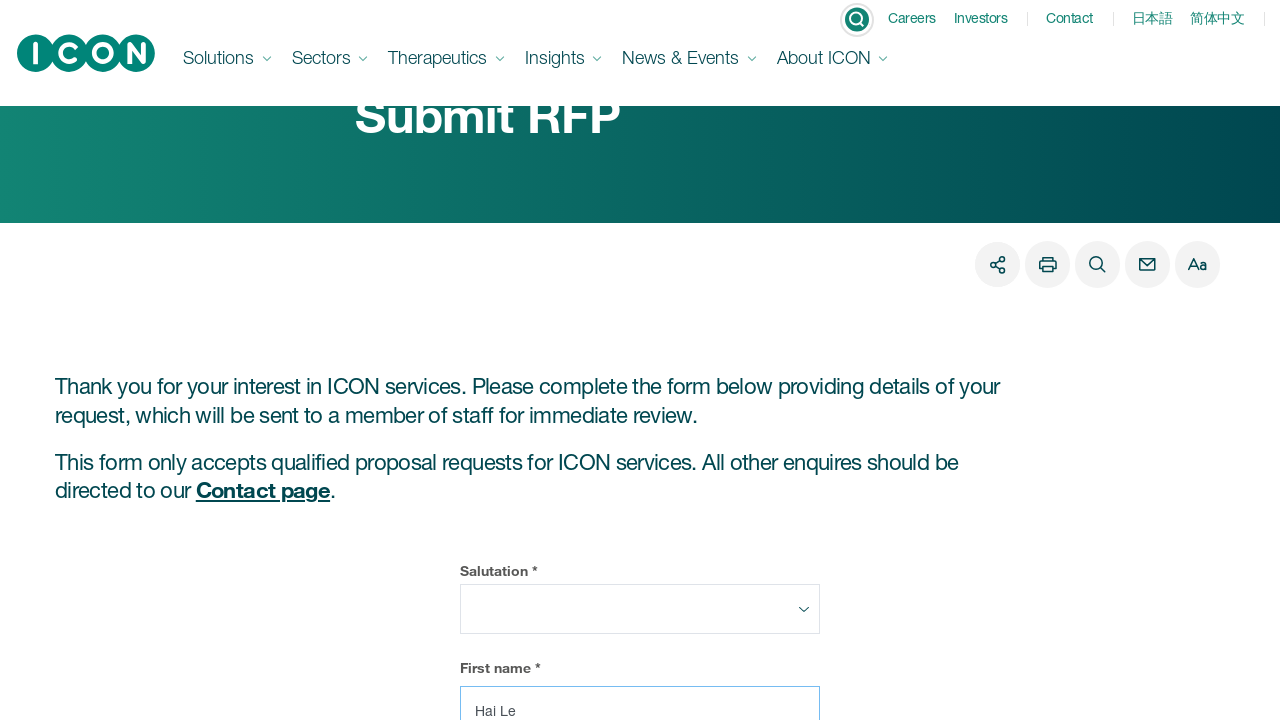

Filled last name field with 'Le Thanh' on input[name='last_name']
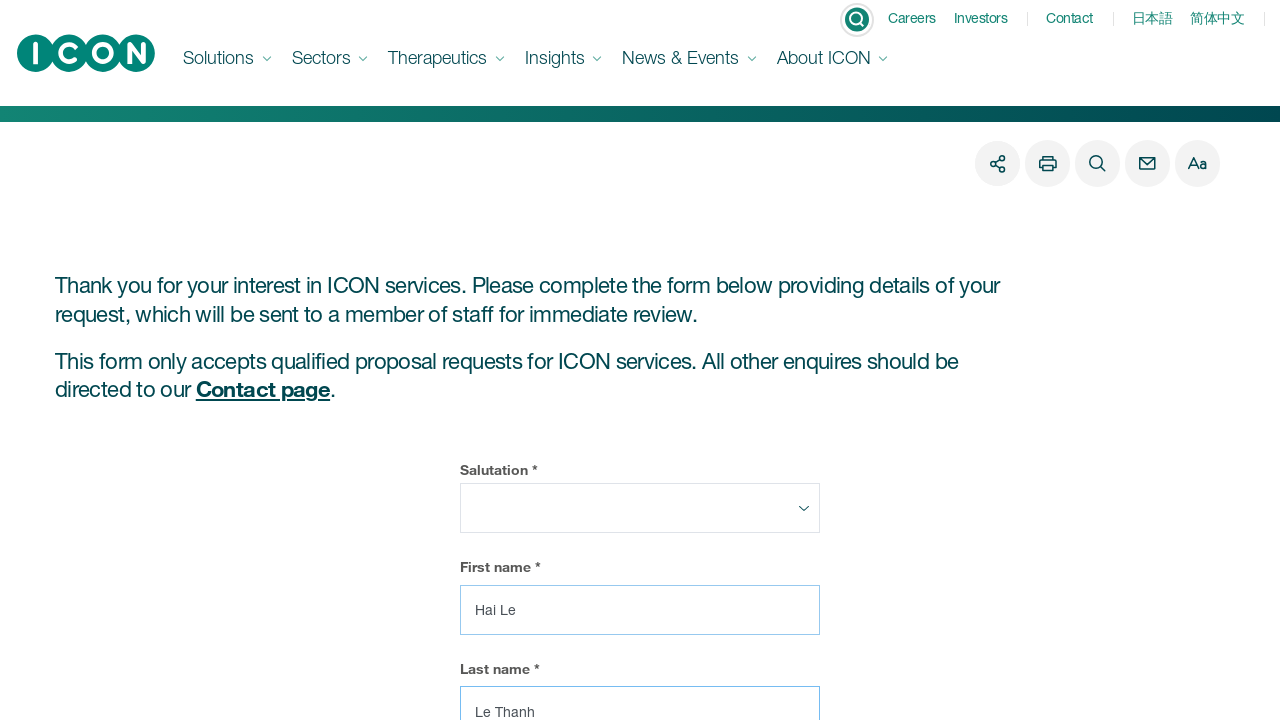

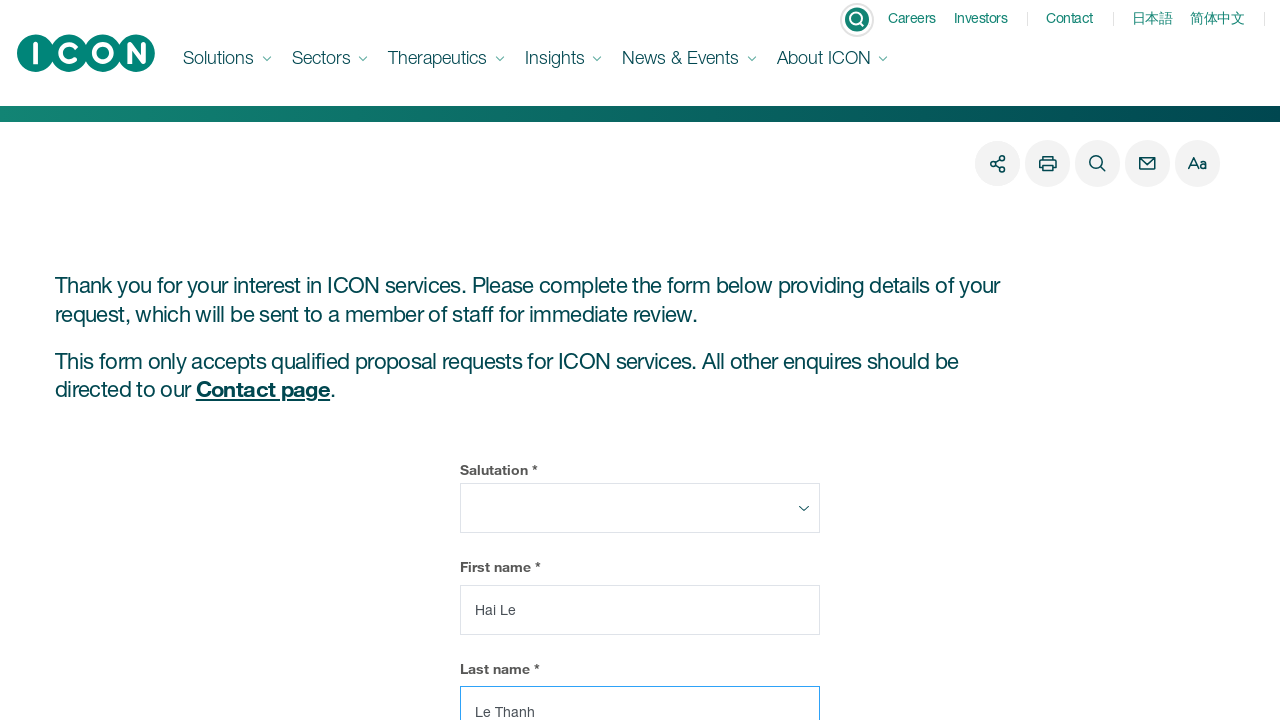